Tests multi-window browser handling by opening a new window, navigating to a different page, extracting a course name, switching back to the parent window, and filling a form field with the extracted text.

Starting URL: https://www.rahulshettyacademy.com/angularpractice/

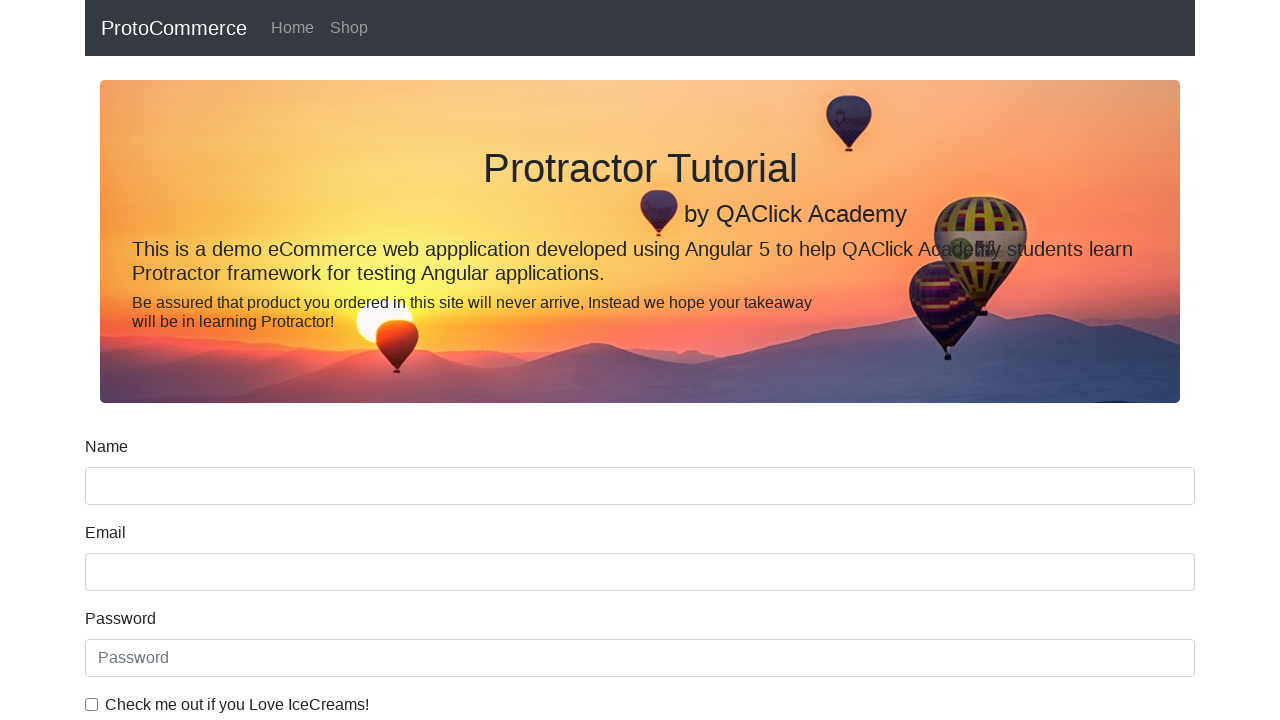

Opened a new browser window/tab
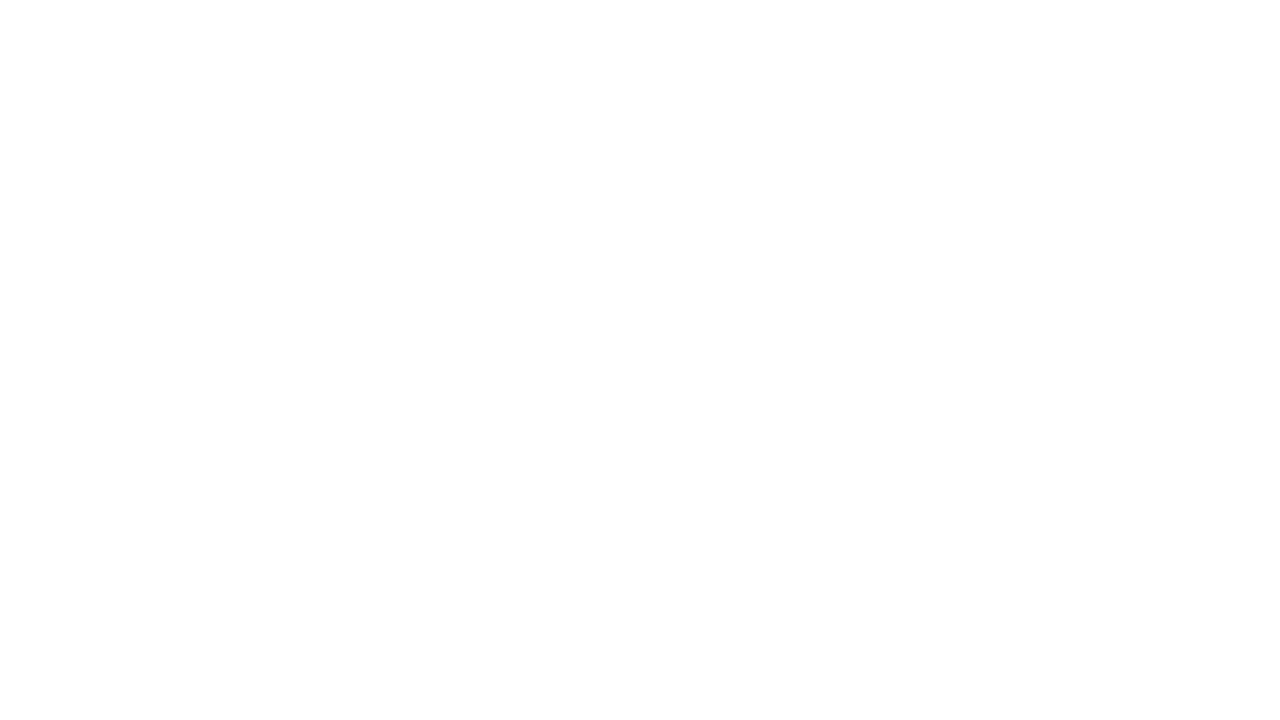

Navigated to https://www.rahulshettyacademy.com/ in new window
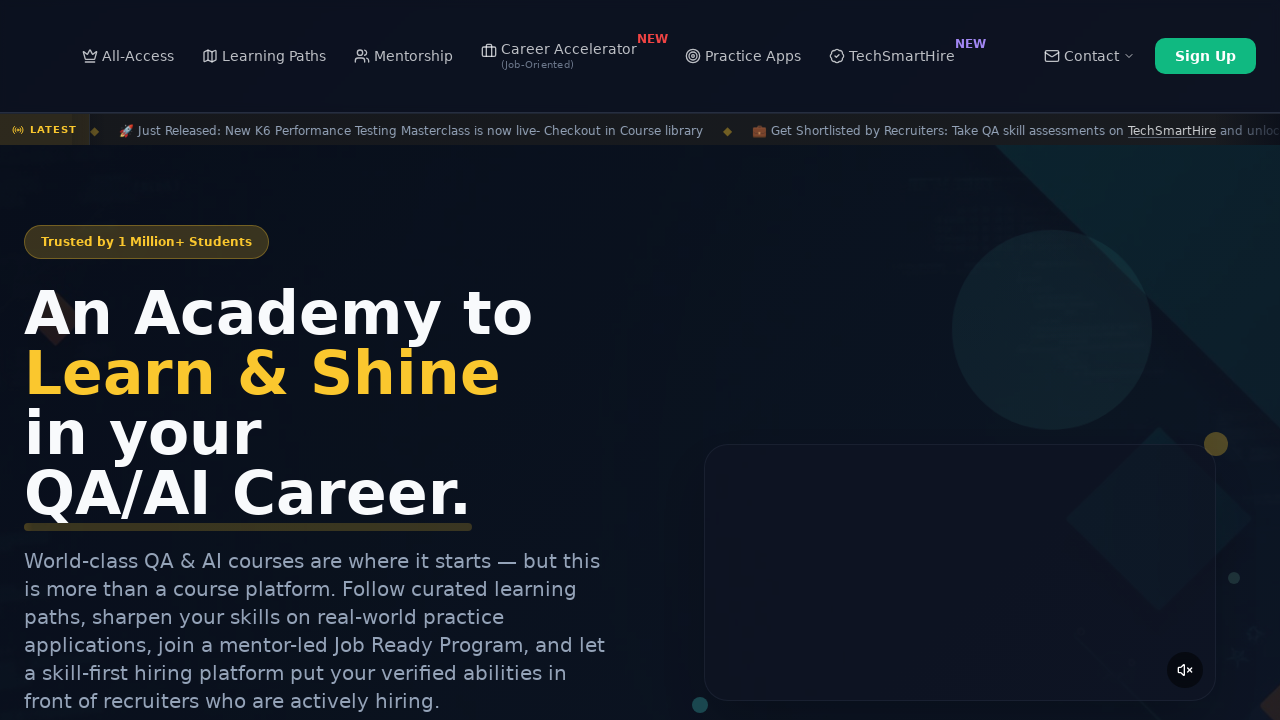

Course links selector loaded on new window
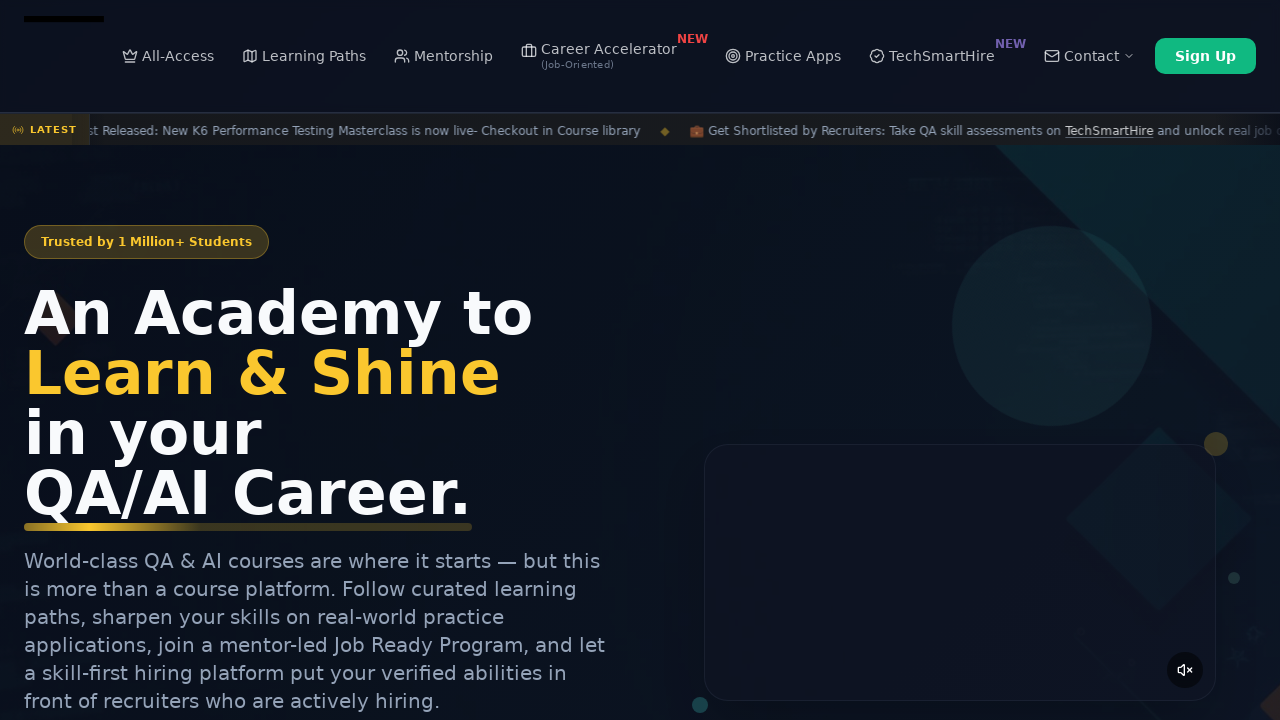

Located course links on the page
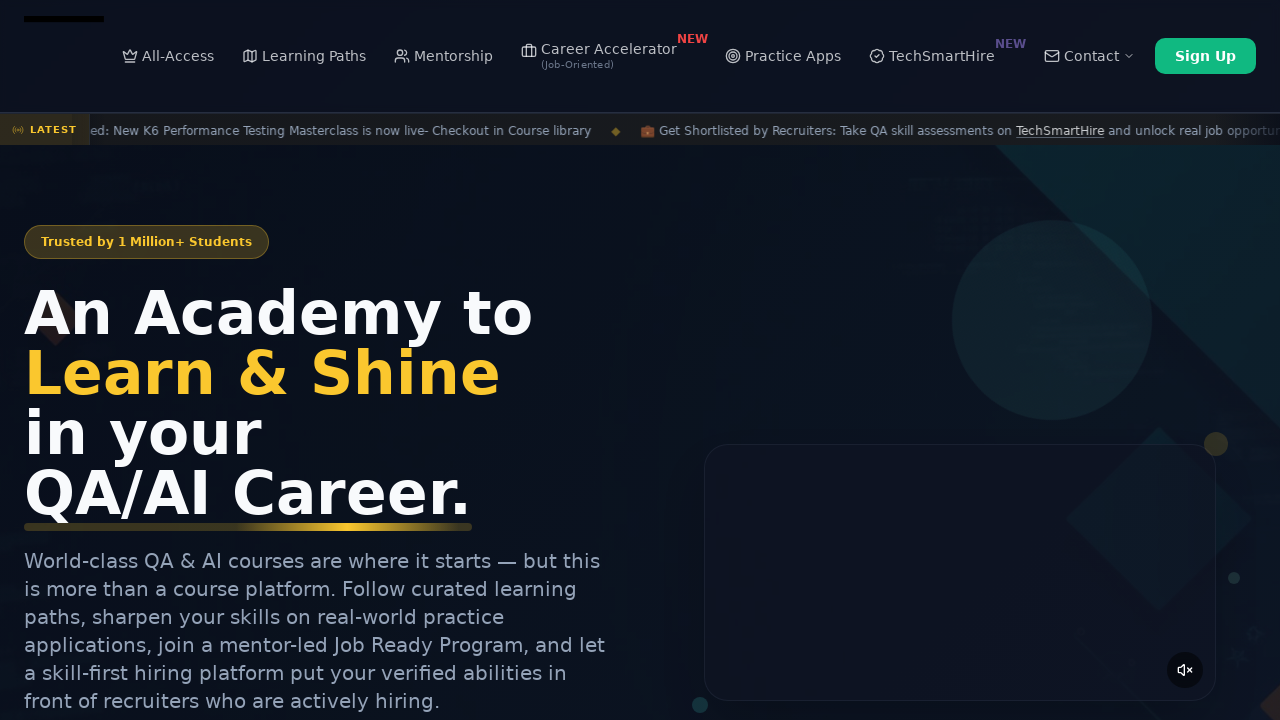

Extracted course name: 'Playwright Testing'
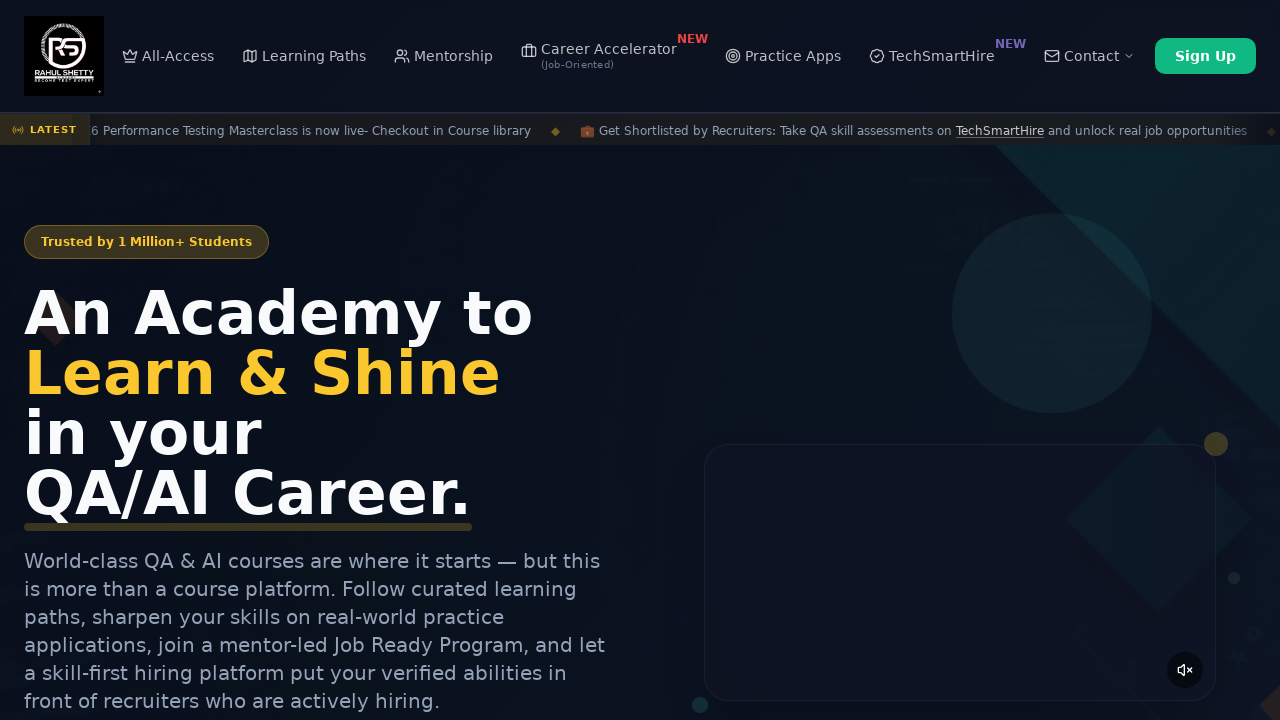

Switched back to parent window
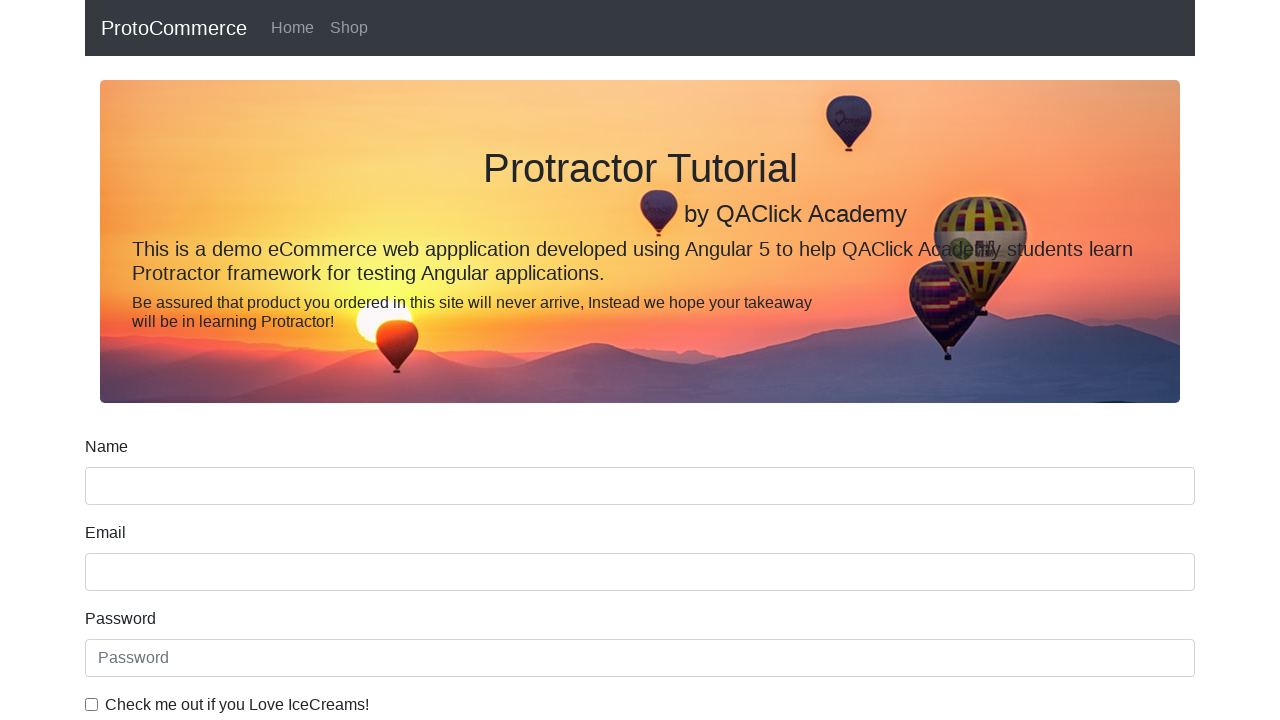

Filled name field with extracted course name: 'Playwright Testing' on [name='name']
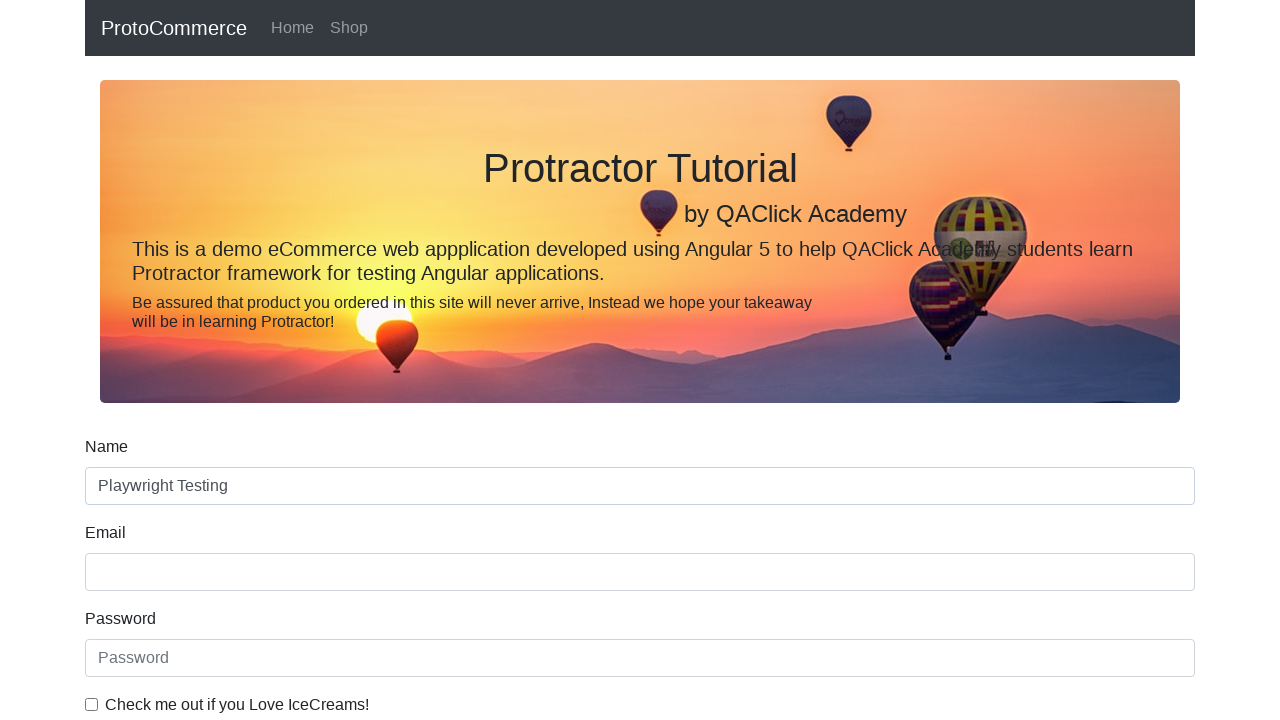

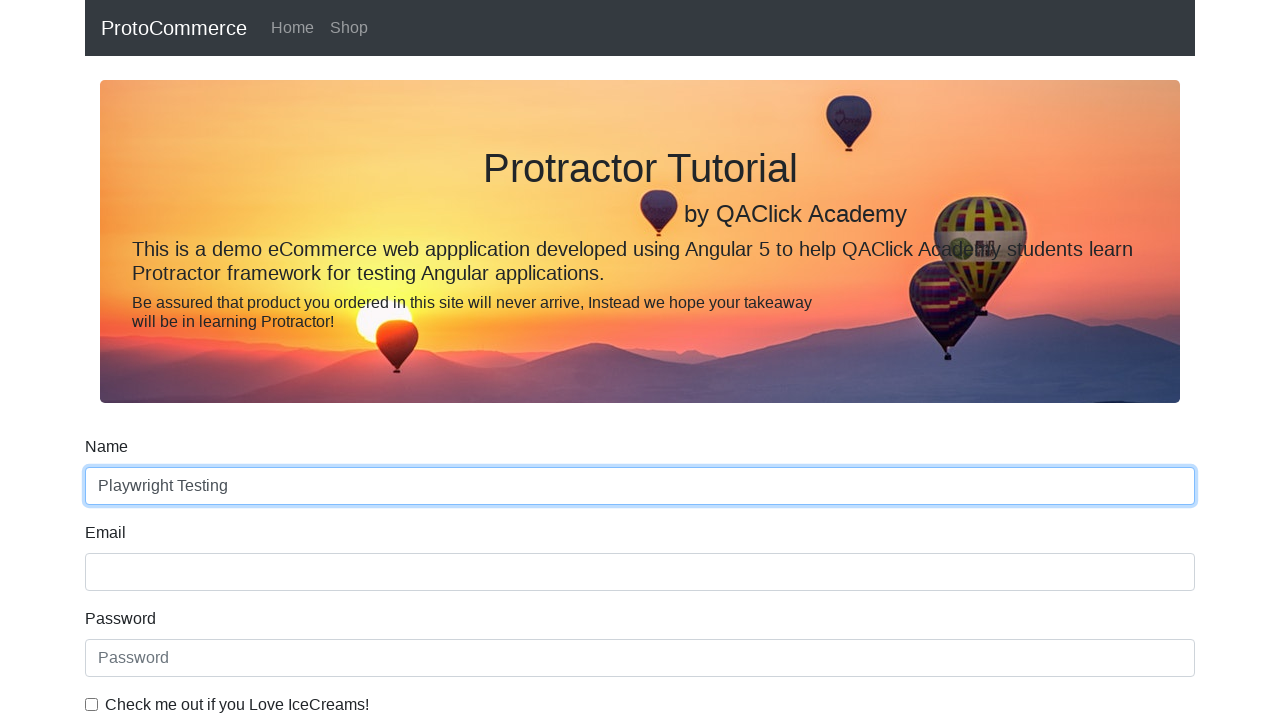